Tests e-commerce product search and add to cart functionality by searching for products containing "ca", verifying search results, and adding specific items to cart

Starting URL: https://rahulshettyacademy.com/seleniumPractise/#/

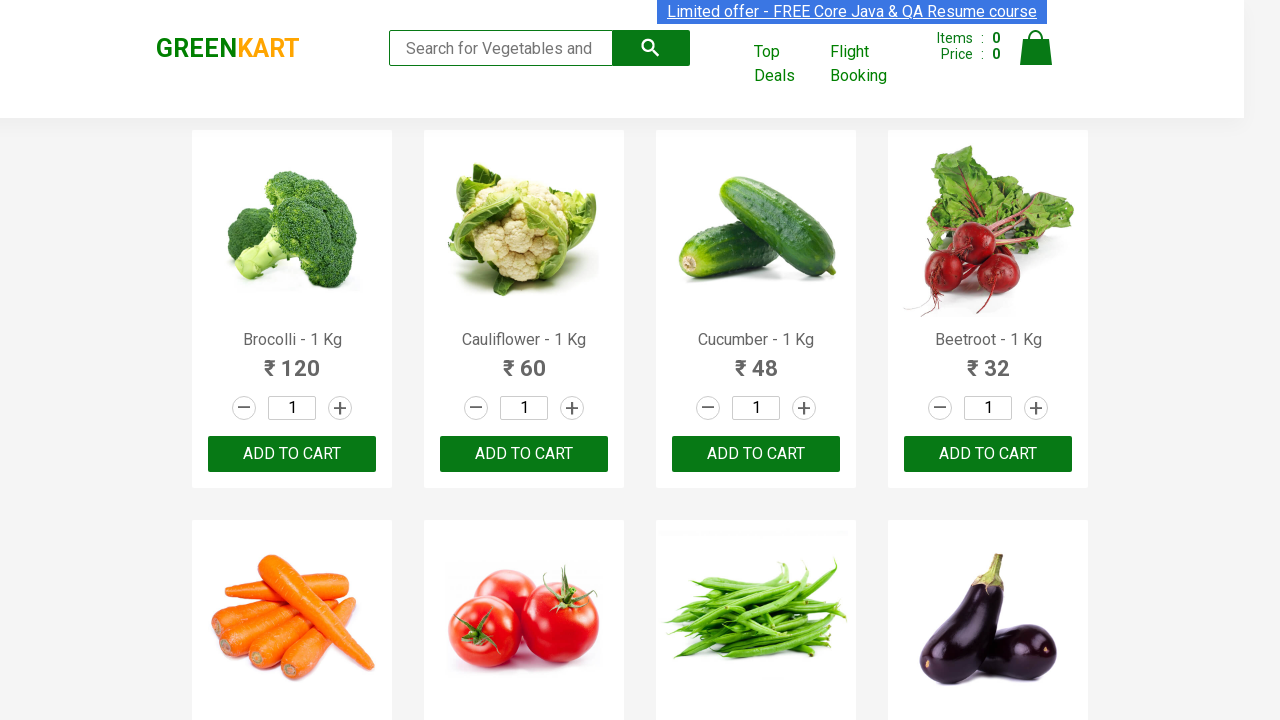

Filled search field with 'ca' to search for products on .search-keyword
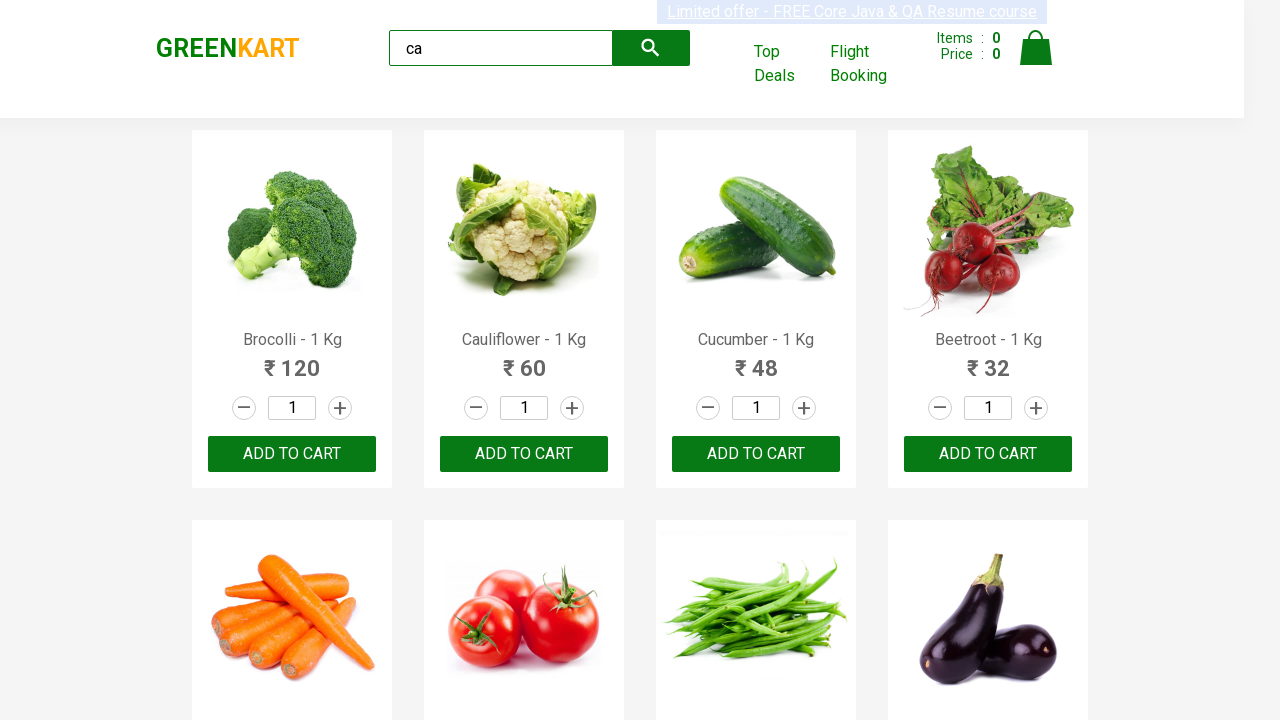

Waited 2 seconds for search results to update
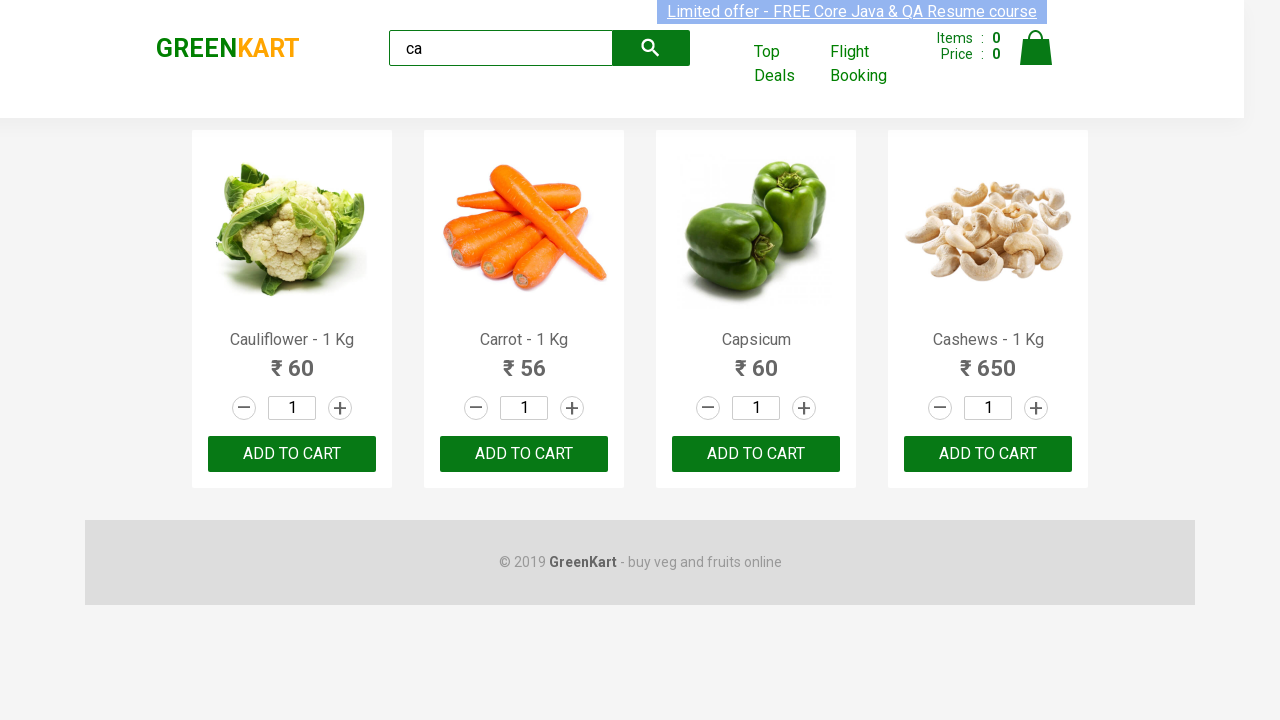

Verified that product elements are visible
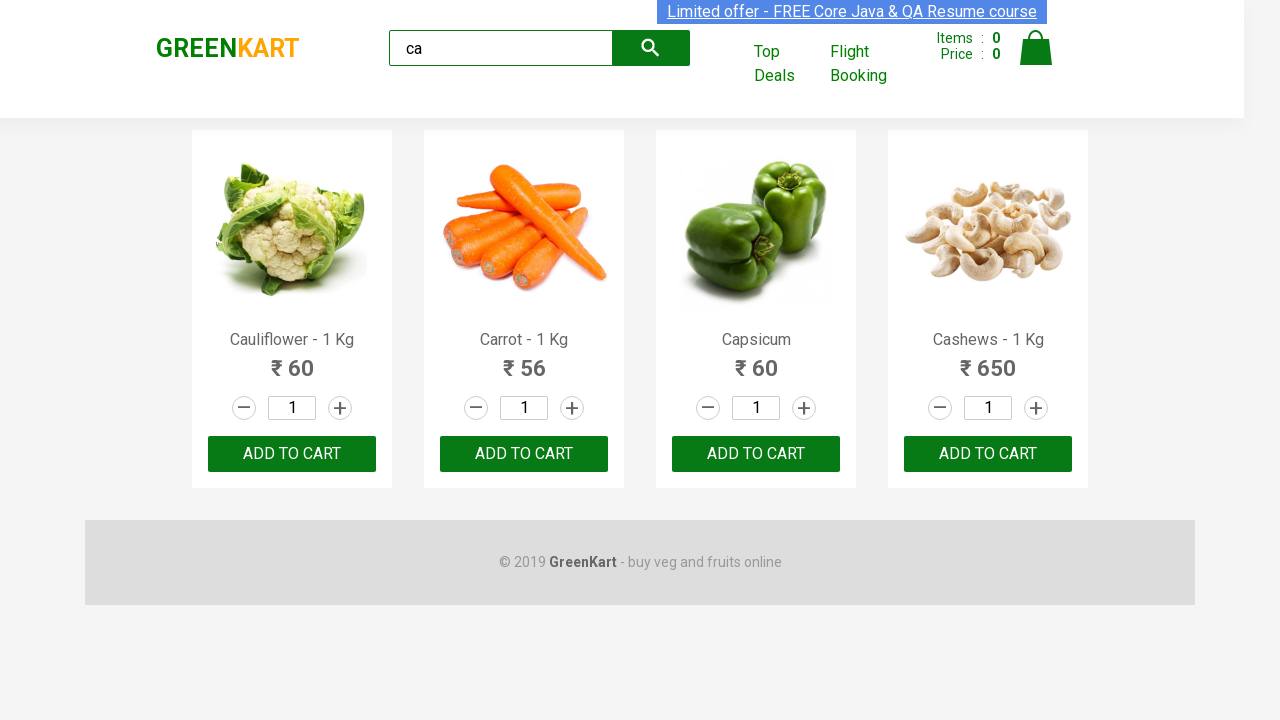

Clicked ADD TO CART button for the second visible product at (524, 454) on .products .product >> nth=1 >> button:has-text('ADD TO CART')
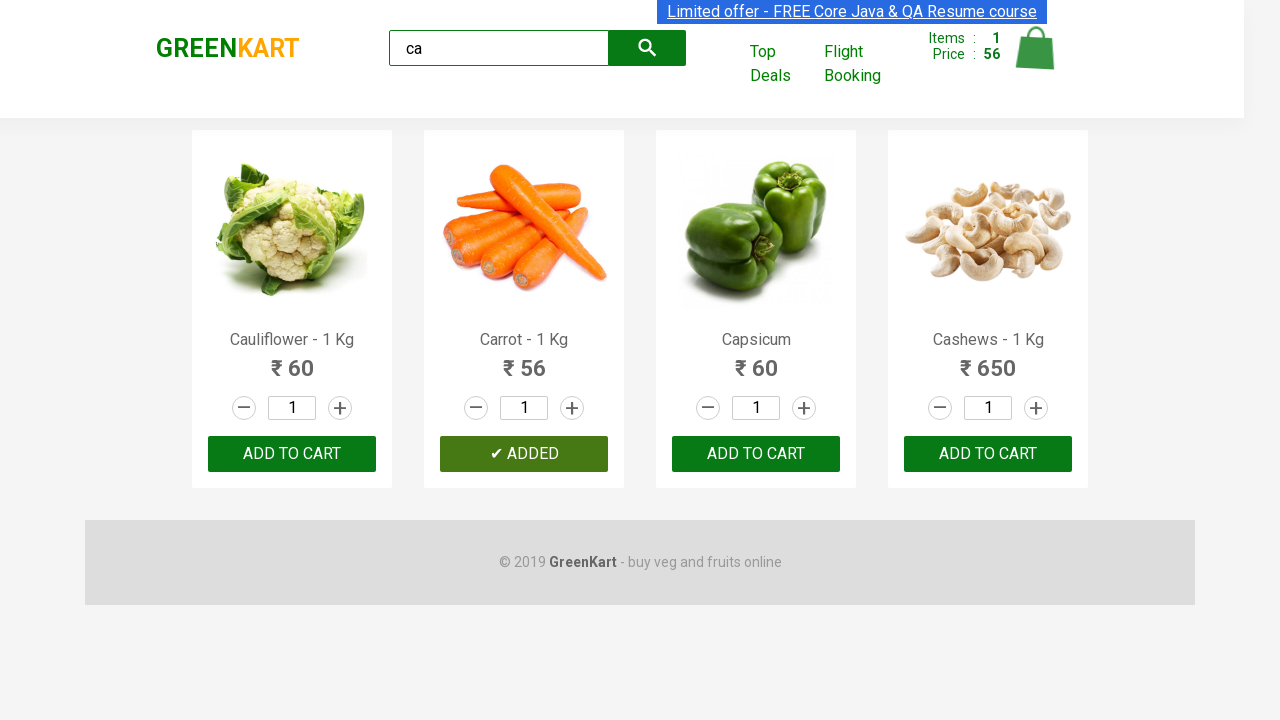

Found and clicked ADD TO CART for Cashews product at (988, 454) on .products .product >> nth=3 >> button
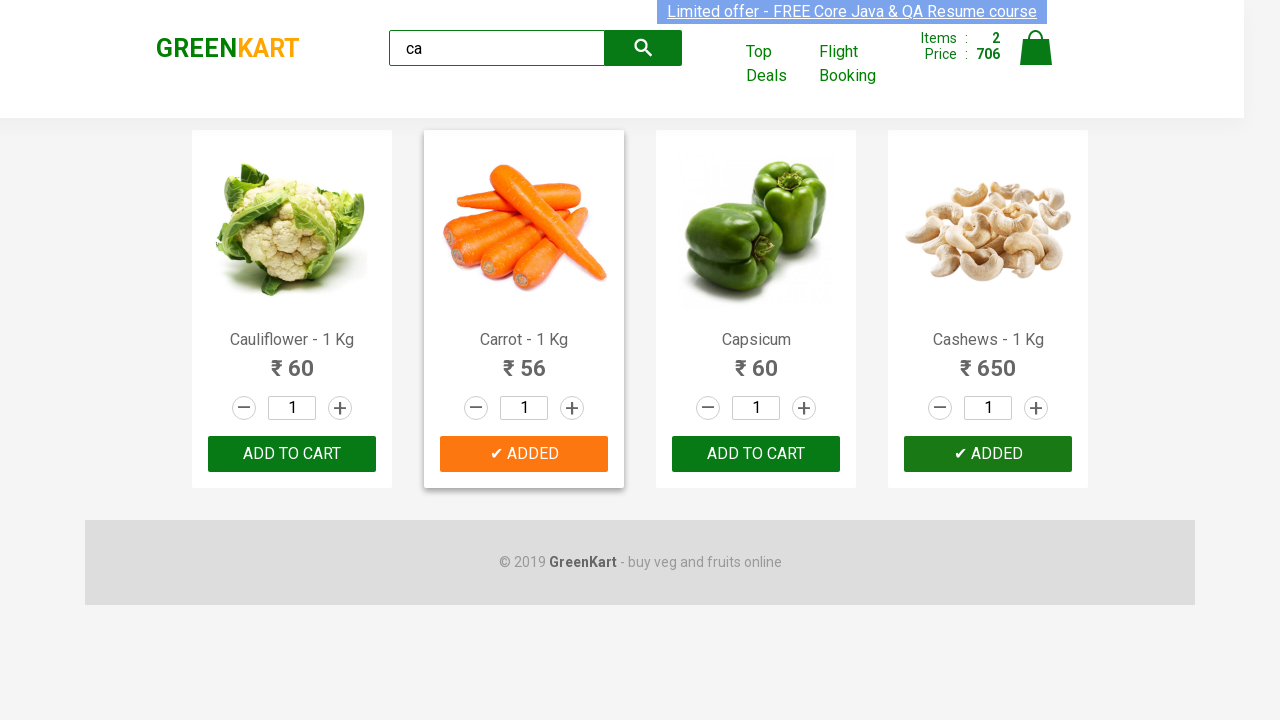

Verified brand logo displays 'GREENKART'
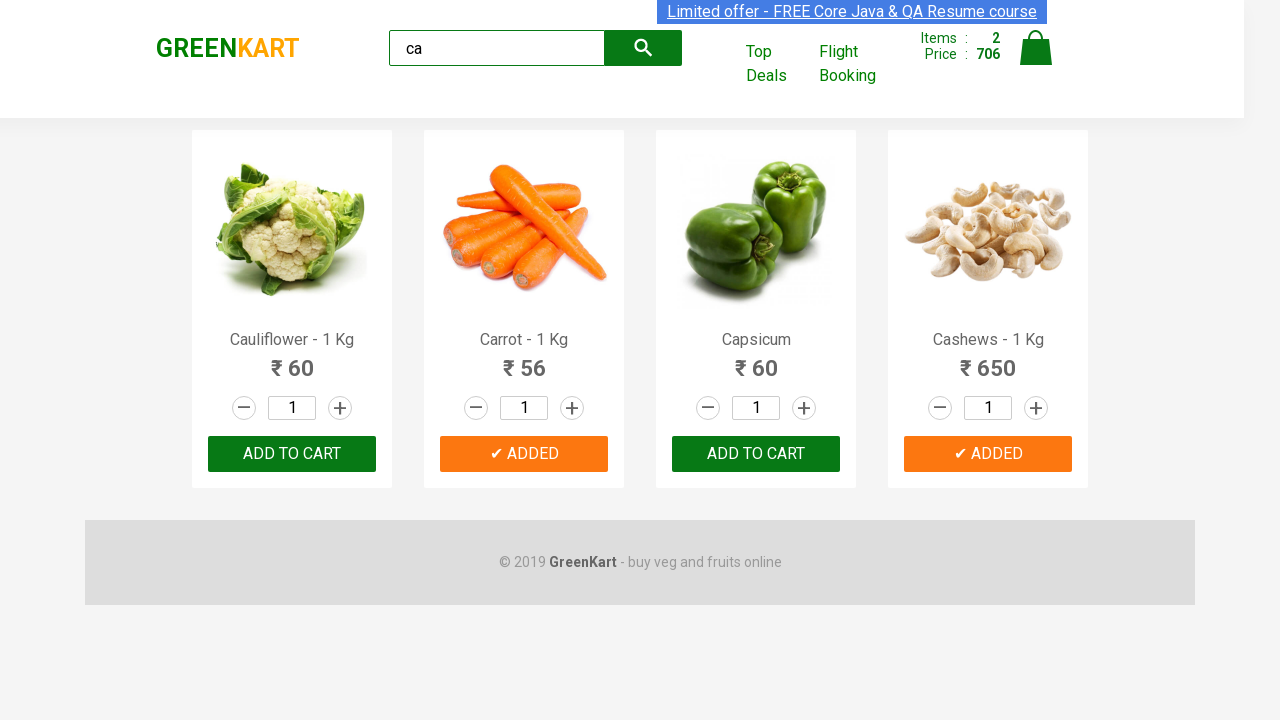

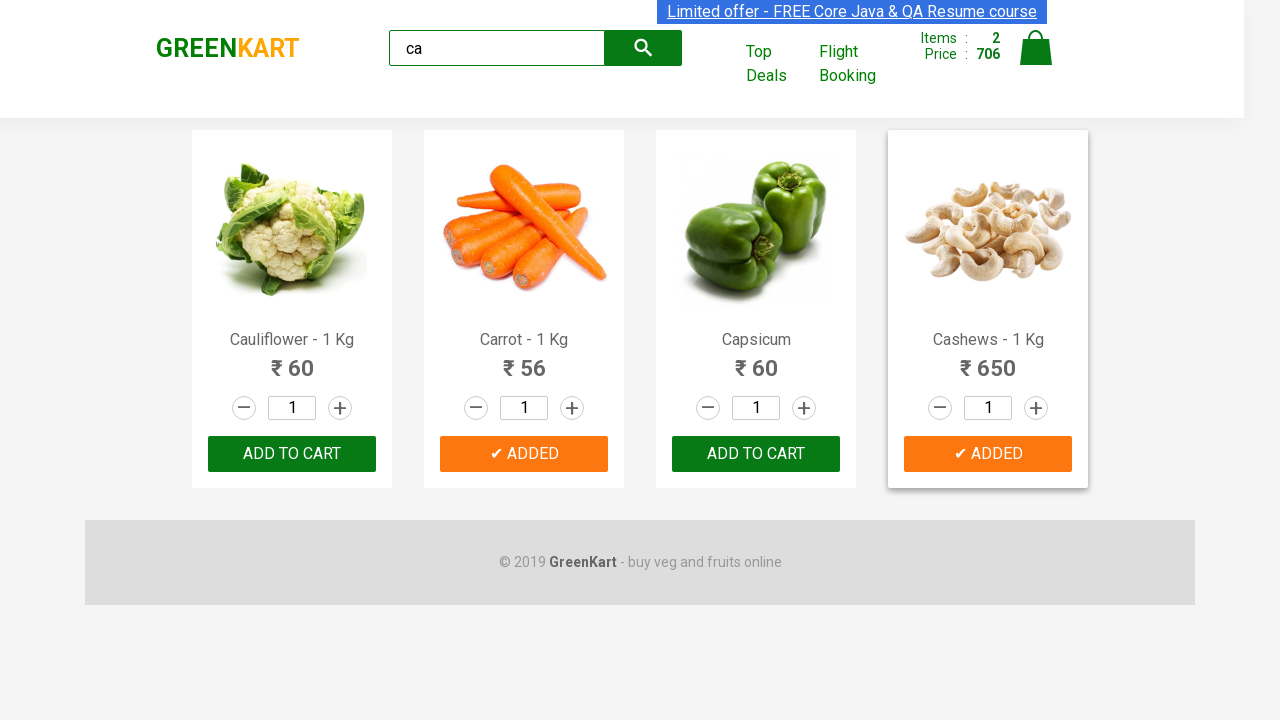